Tests the sorting functionality of a vegetable cart by clicking the column header and verifying the items are sorted correctly

Starting URL: https://rahulshettyacademy.com/greenkart/#/offers

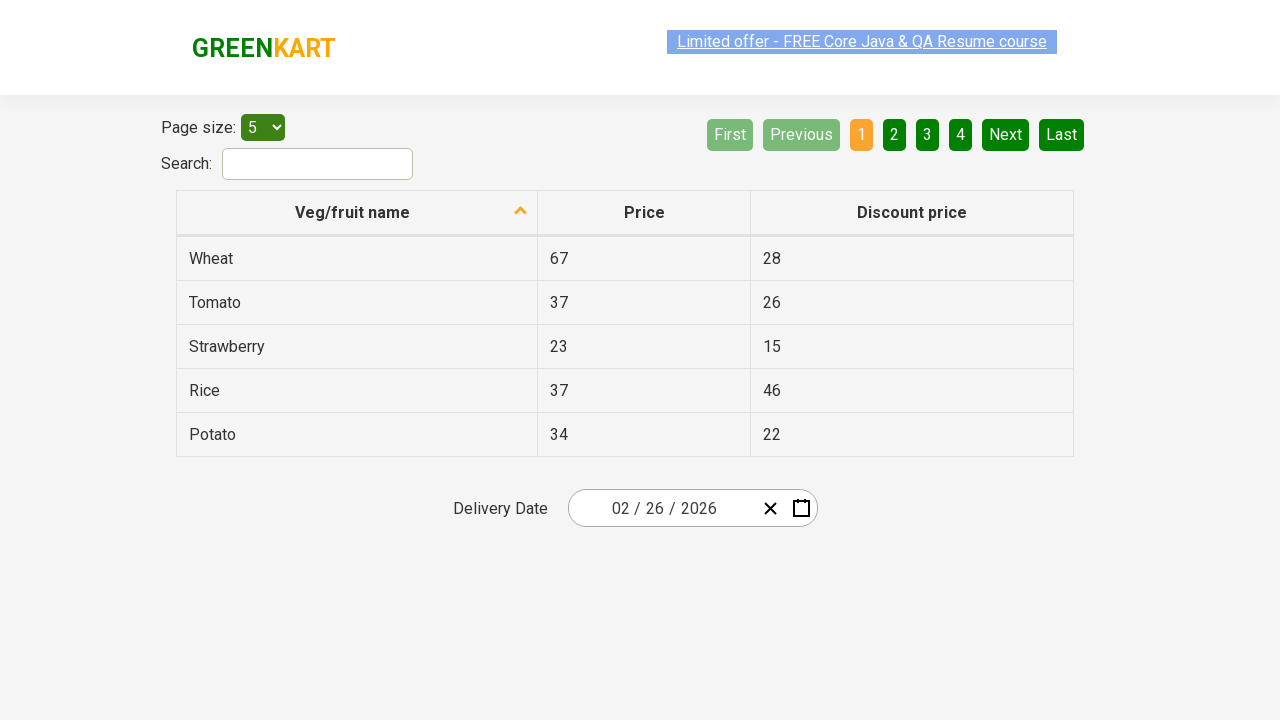

Clicked column header to sort vegetable cart at (357, 213) on xpath=//tr/th[1]
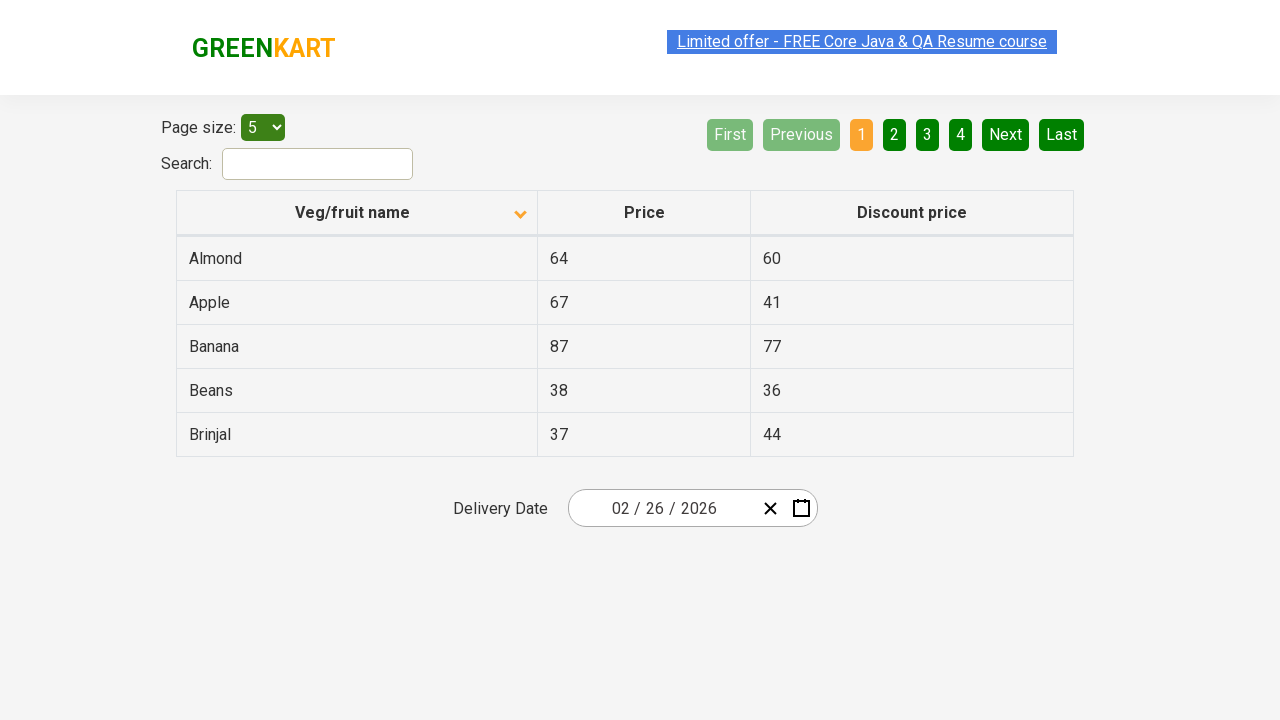

Sorted vegetable list loaded
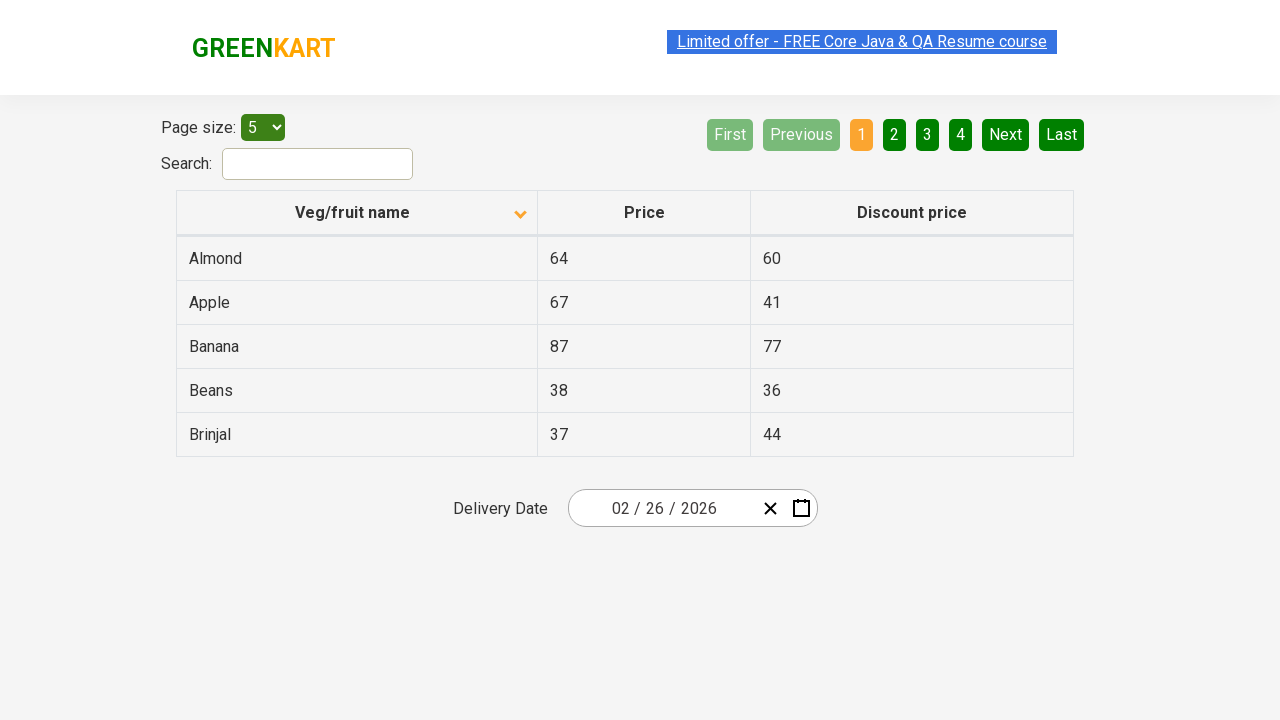

Retrieved all vegetable names from sorted cart
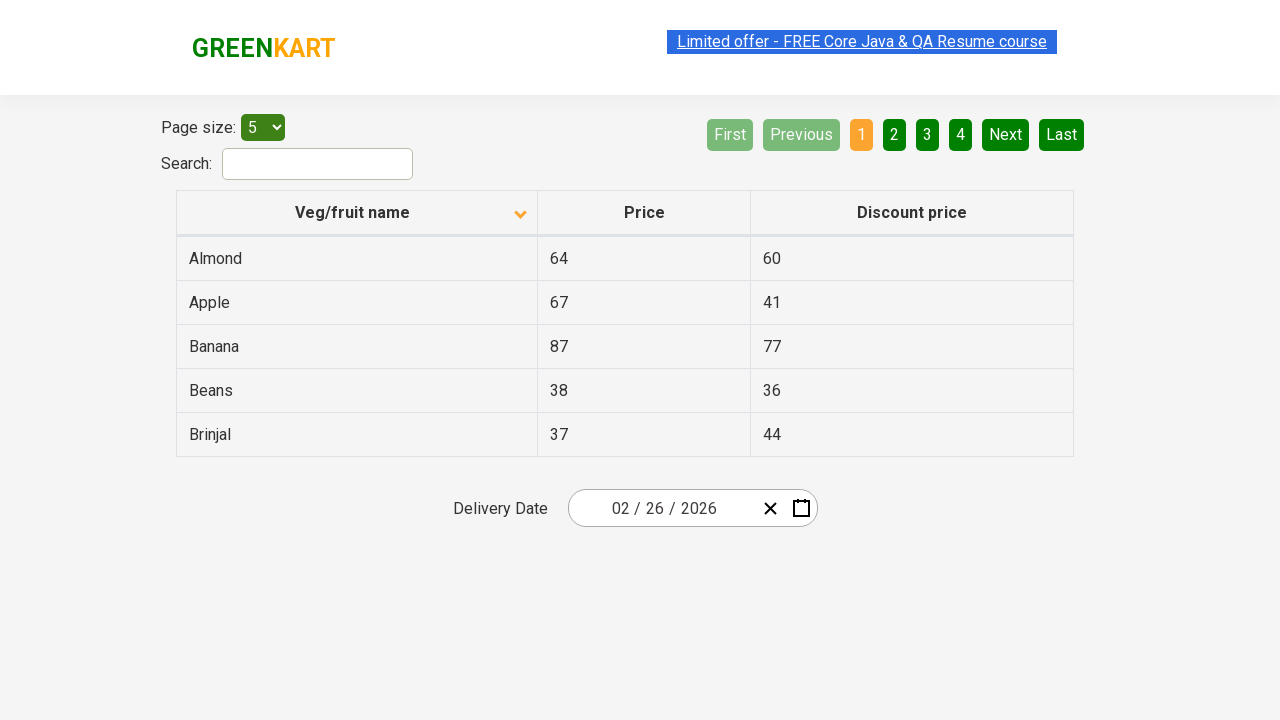

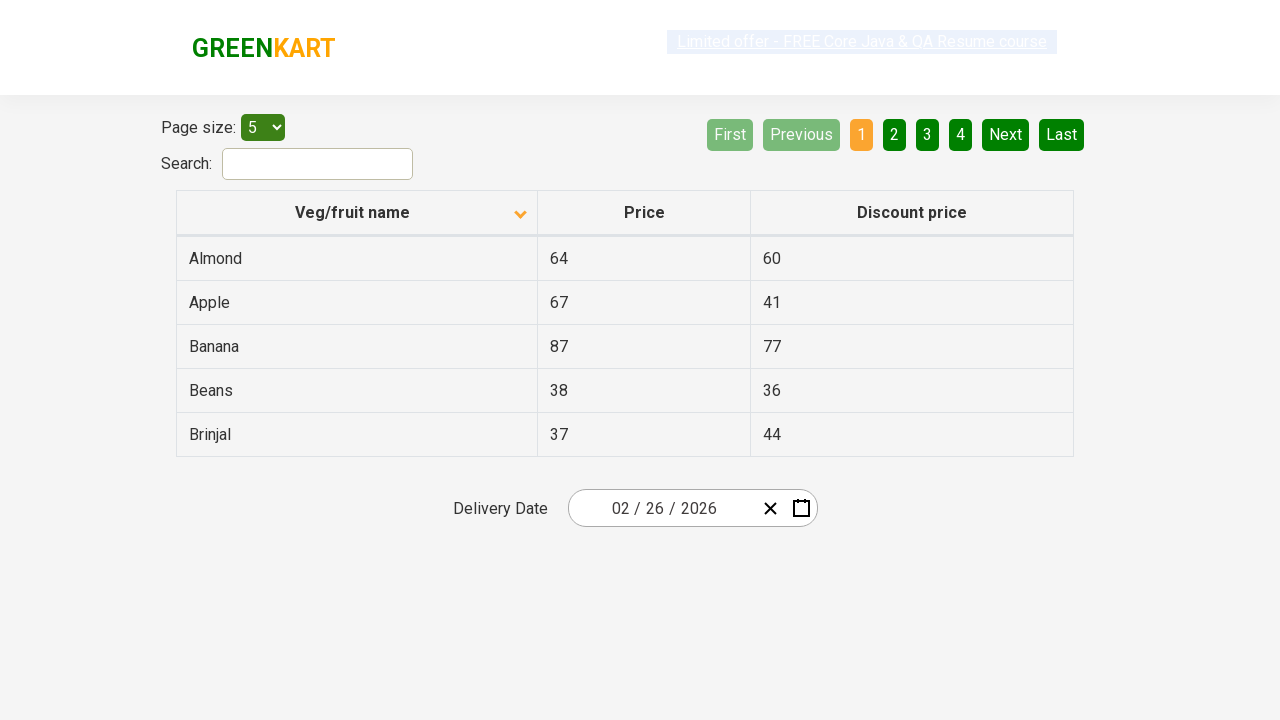